Navigates to Suzuki Cycles website and verifies the page title matches expected value

Starting URL: http://www.suzukicycles.com/

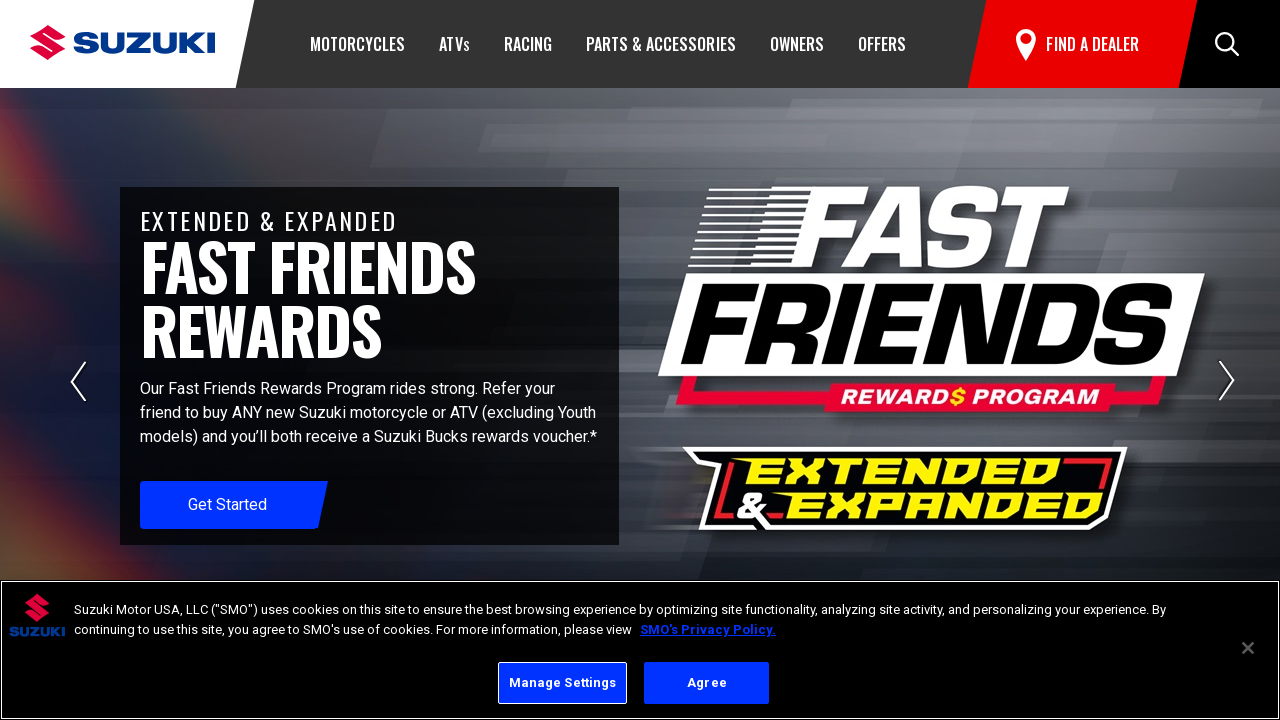

Navigated to Suzuki Cycles website
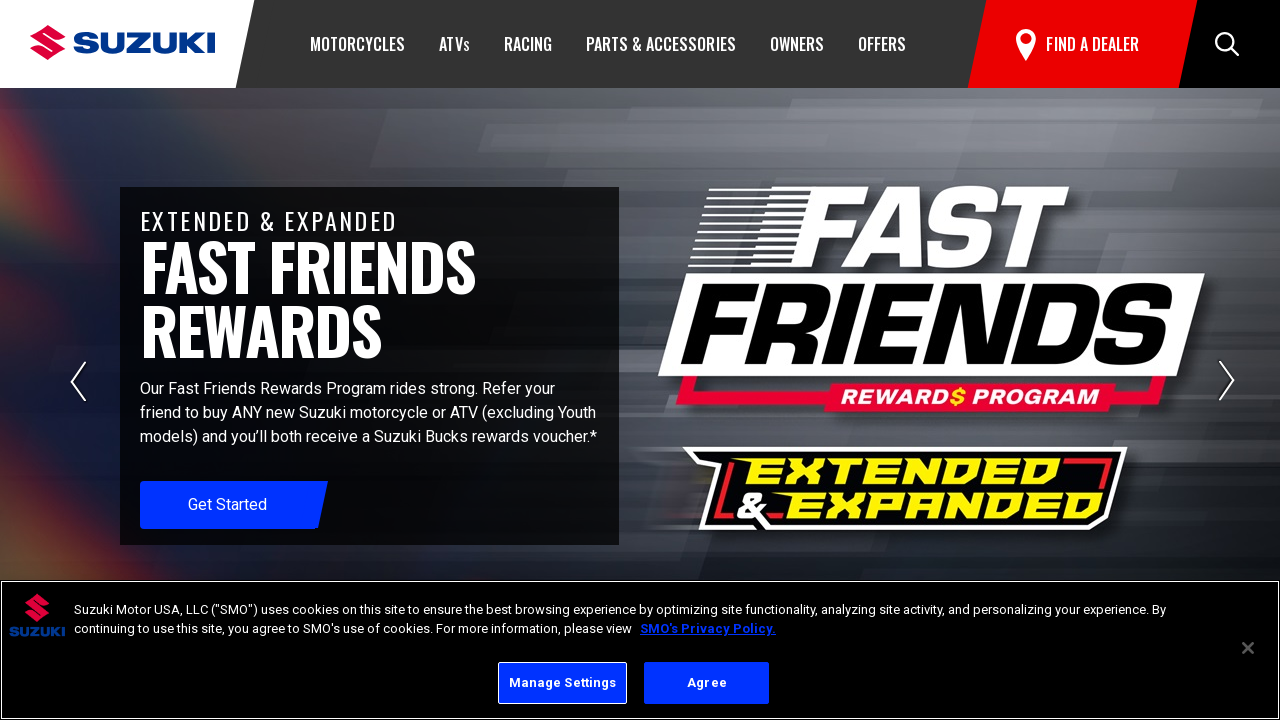

Retrieved page title
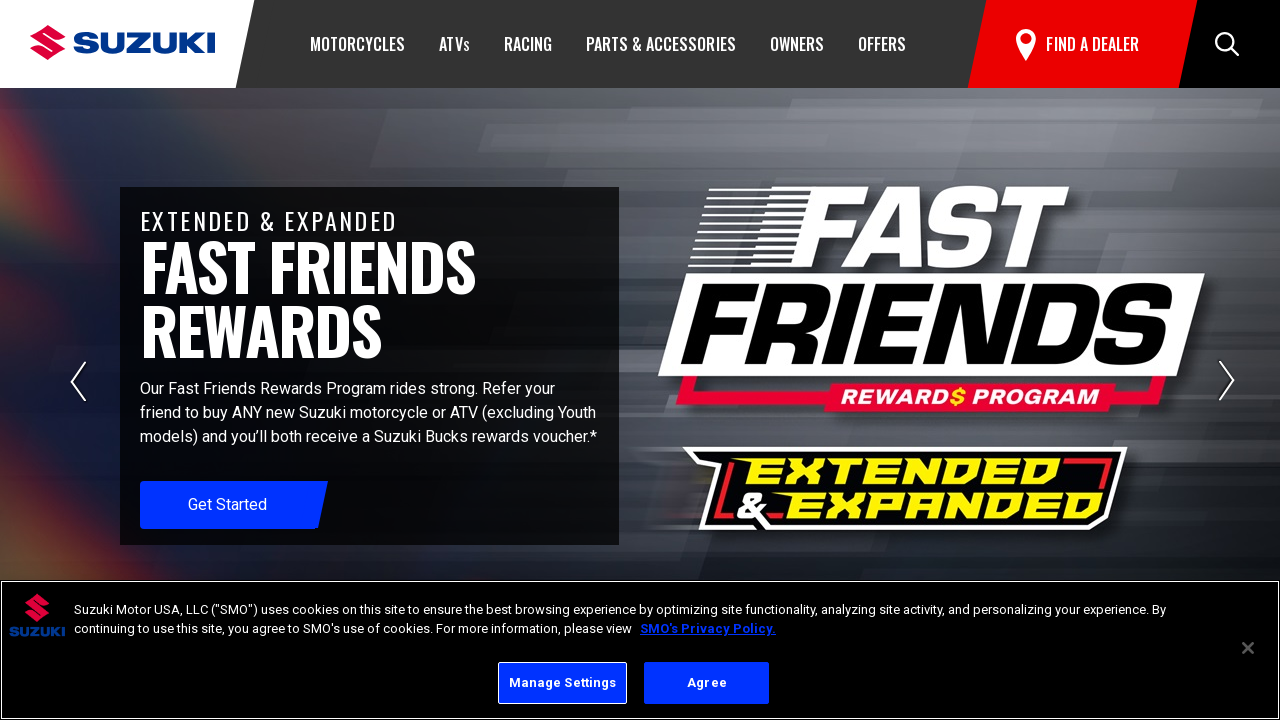

Verified page title matches expected value 'Suzuki Cycles'
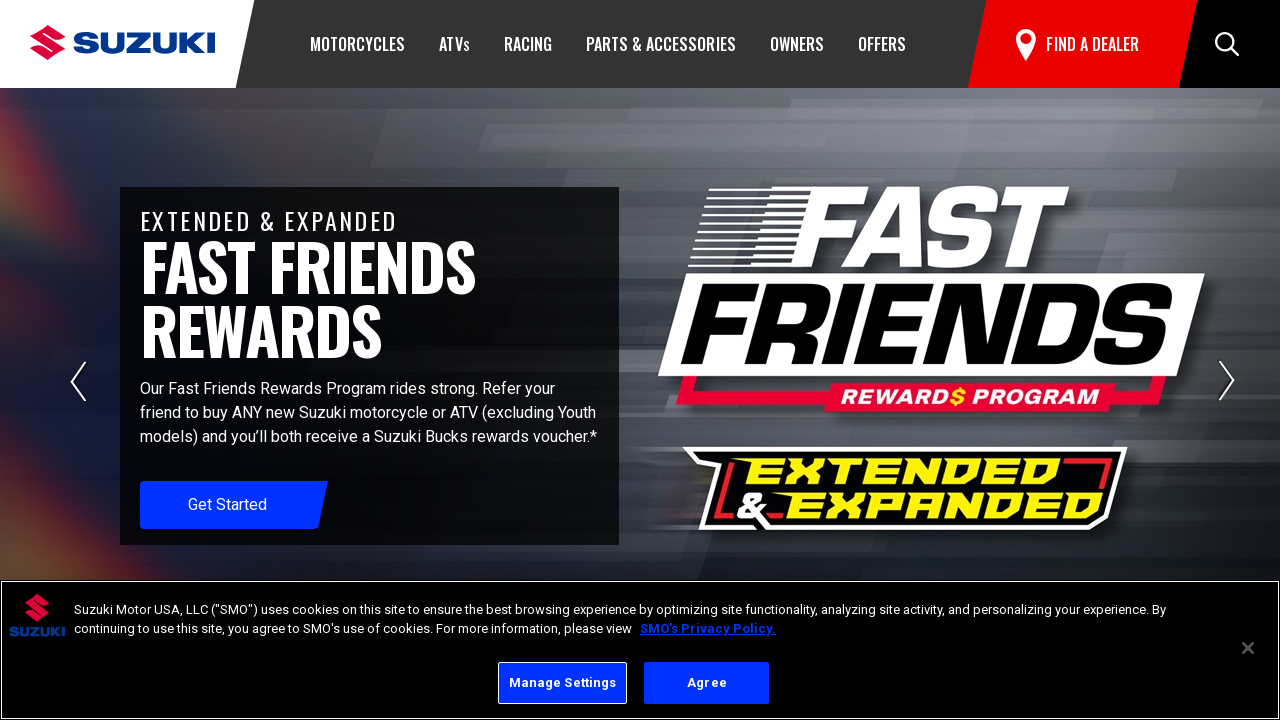

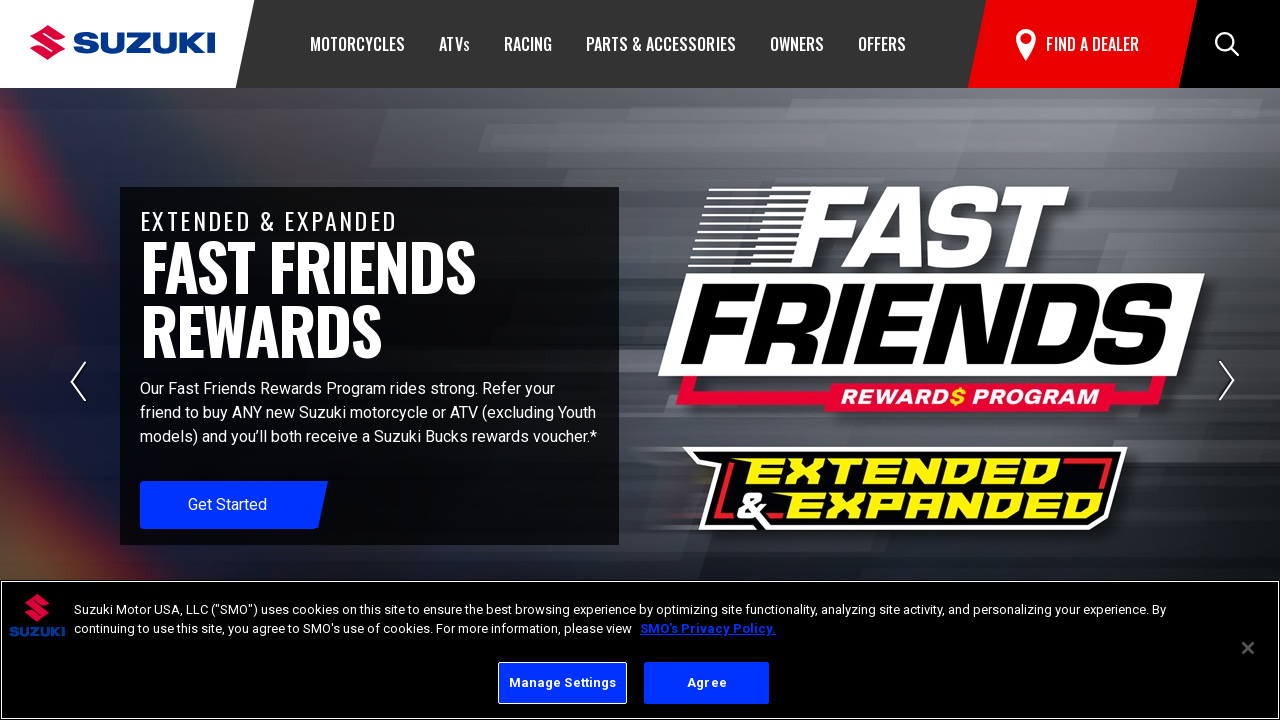